Tests navigation flow on a Russian government service website by clicking a government sign link and verifying that it leads to a car registration form

Starting URL: https://b2c.pampadu.ru/index.html#49a973bd-2d7c-4b9b-9c28-d986d7757983

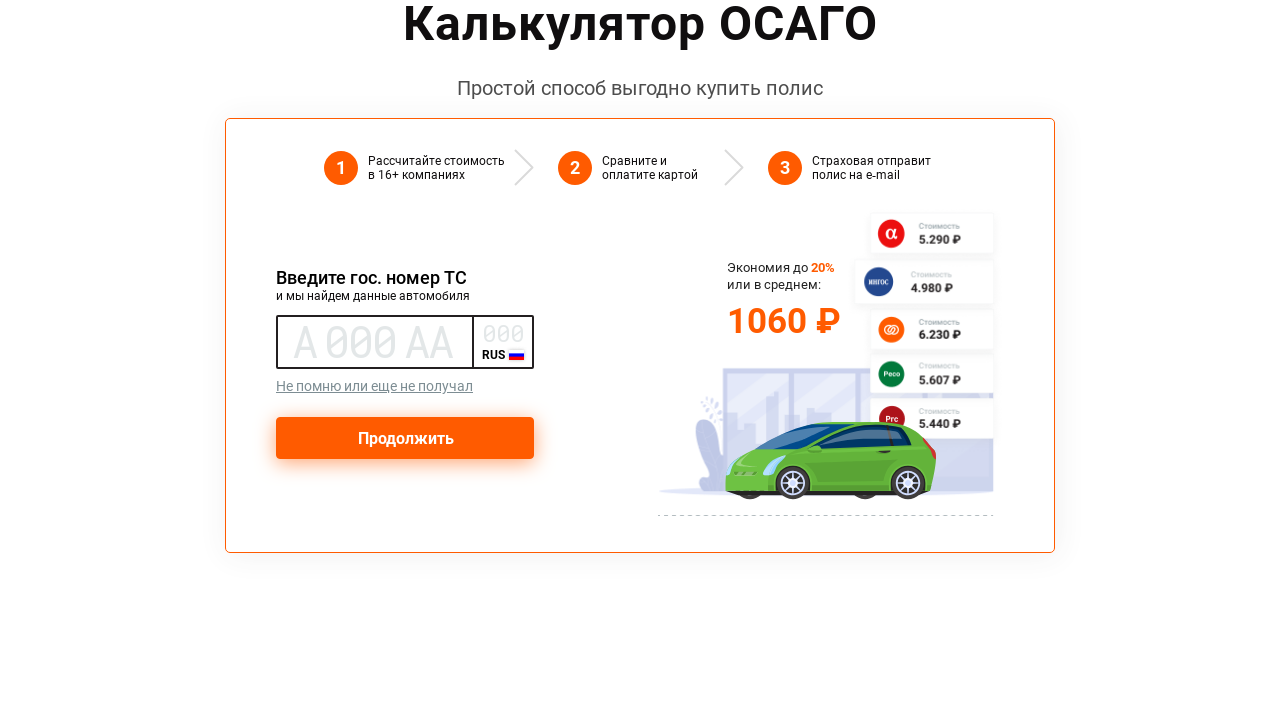

Clicked government sign link at (405, 386) on span[class*='gos-sign-link']
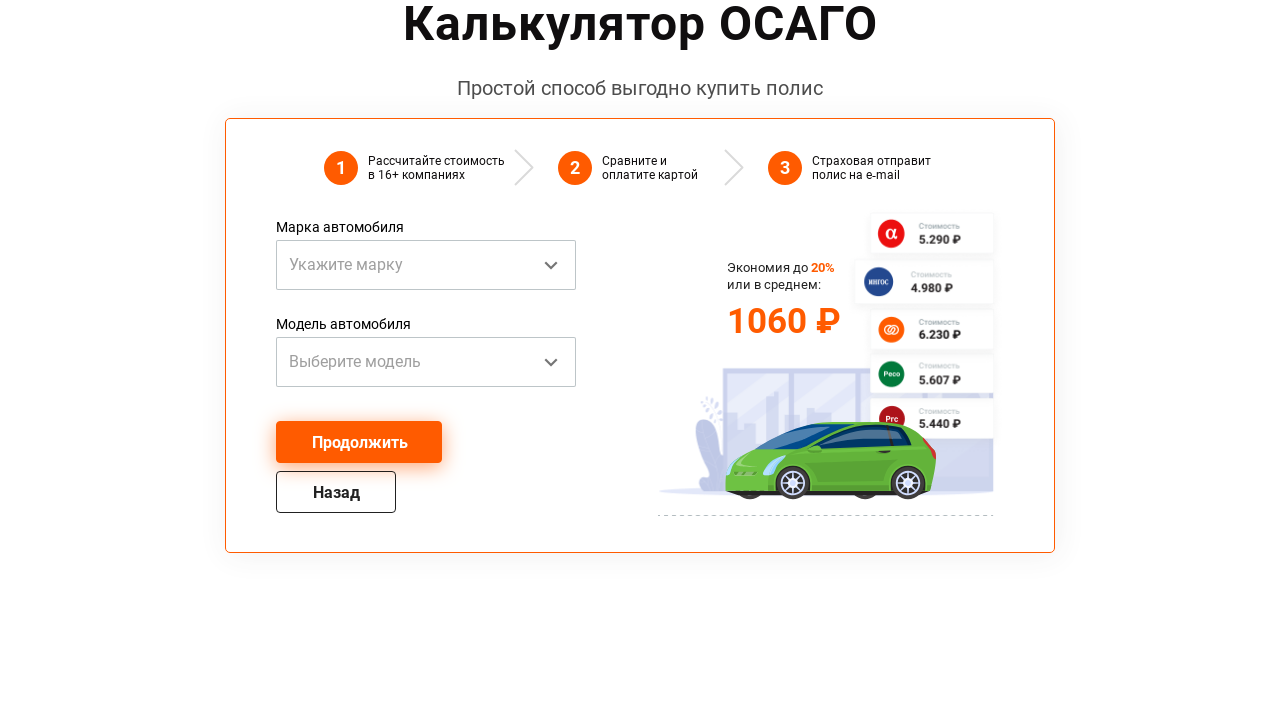

Car registration form loaded with car manufacturer field visible
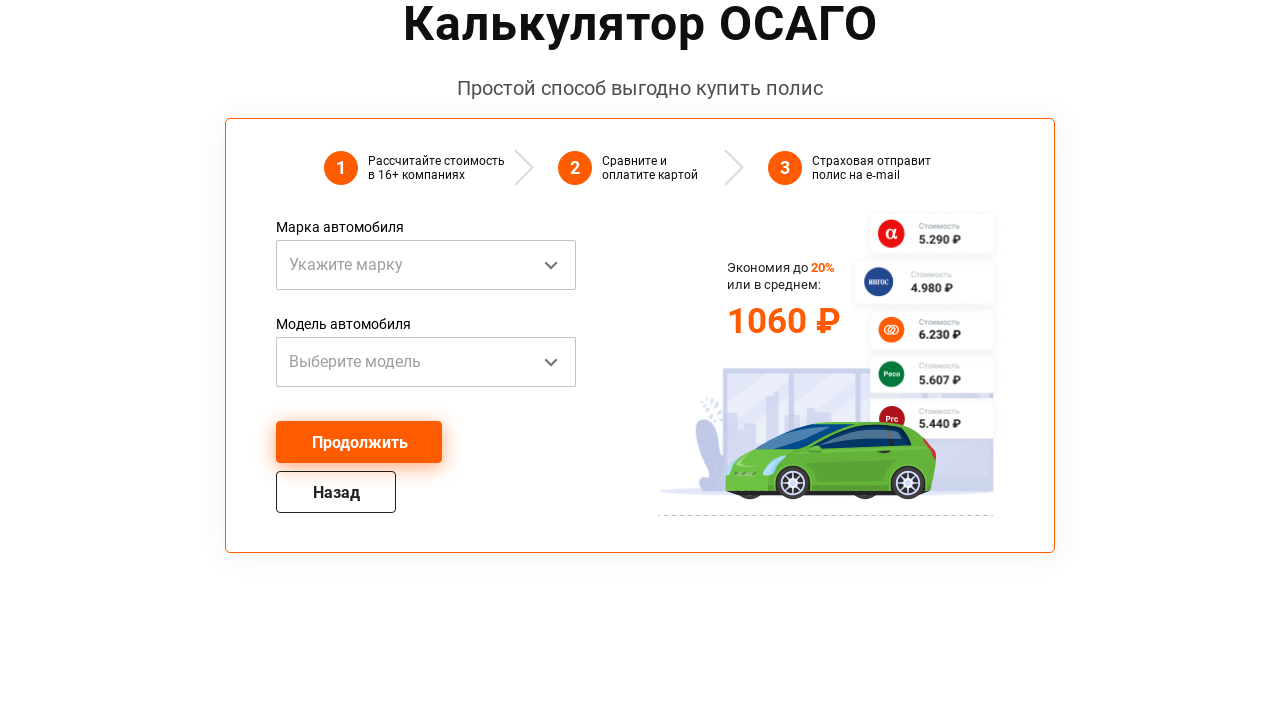

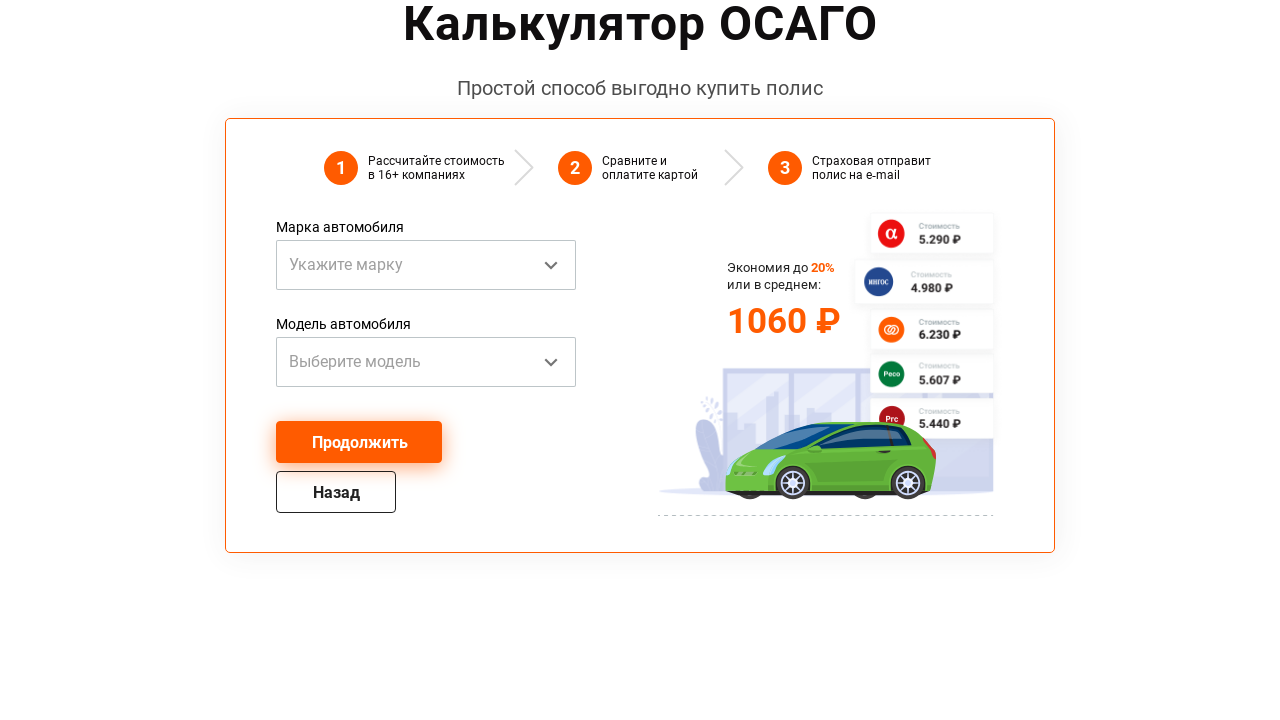